Tests form submission by extracting a value from an image attribute, calculating a mathematical result, filling in the answer, checking two checkboxes, and submitting the form.

Starting URL: http://suninjuly.github.io/get_attribute.html

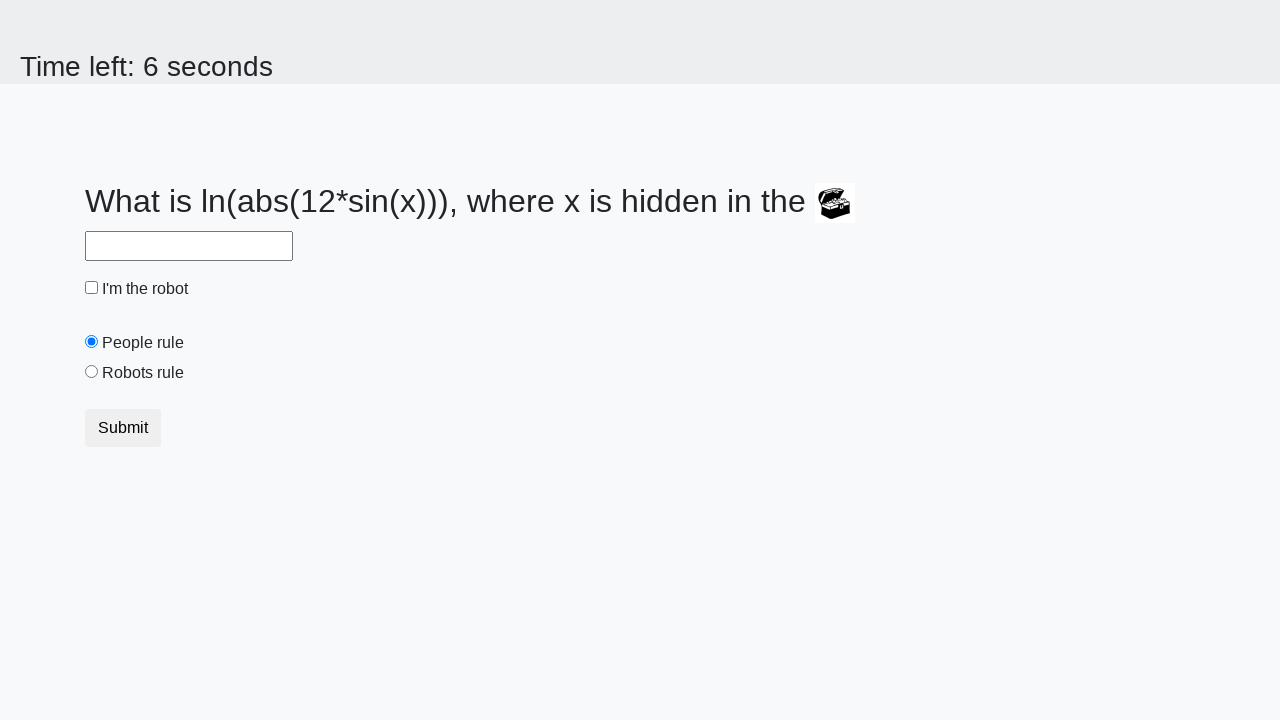

Located image element
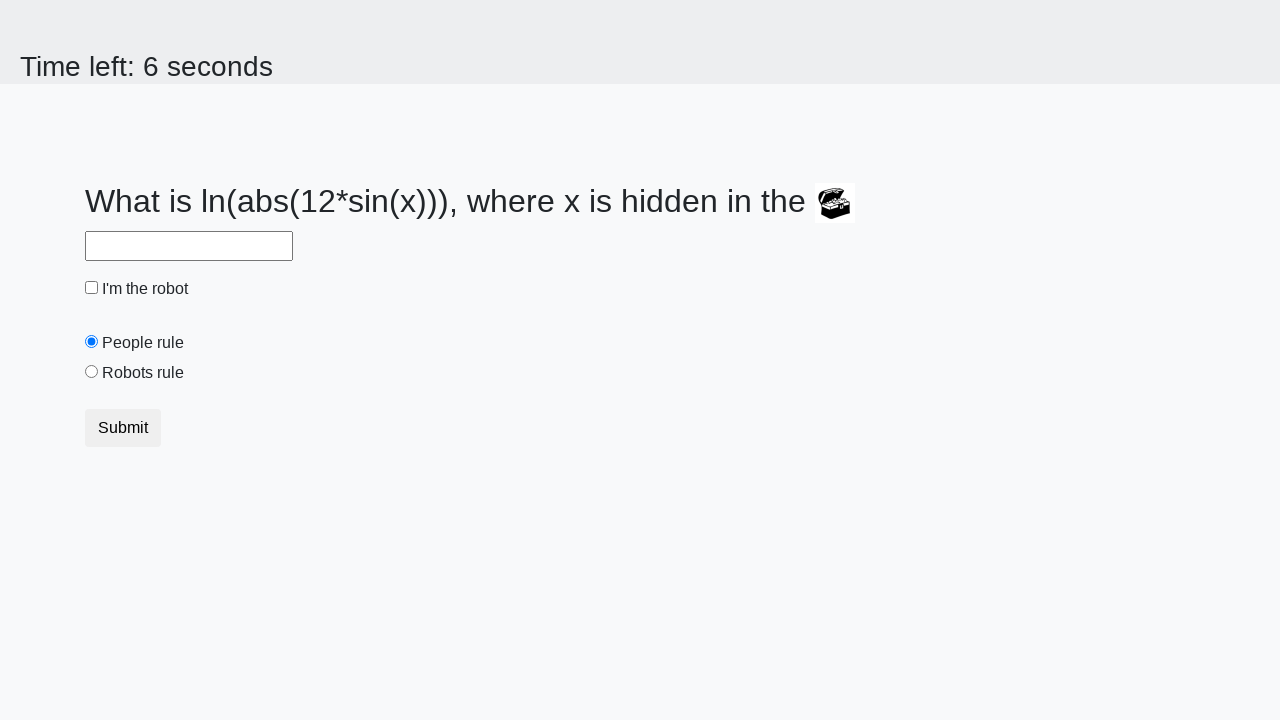

Extracted valuex attribute from image element
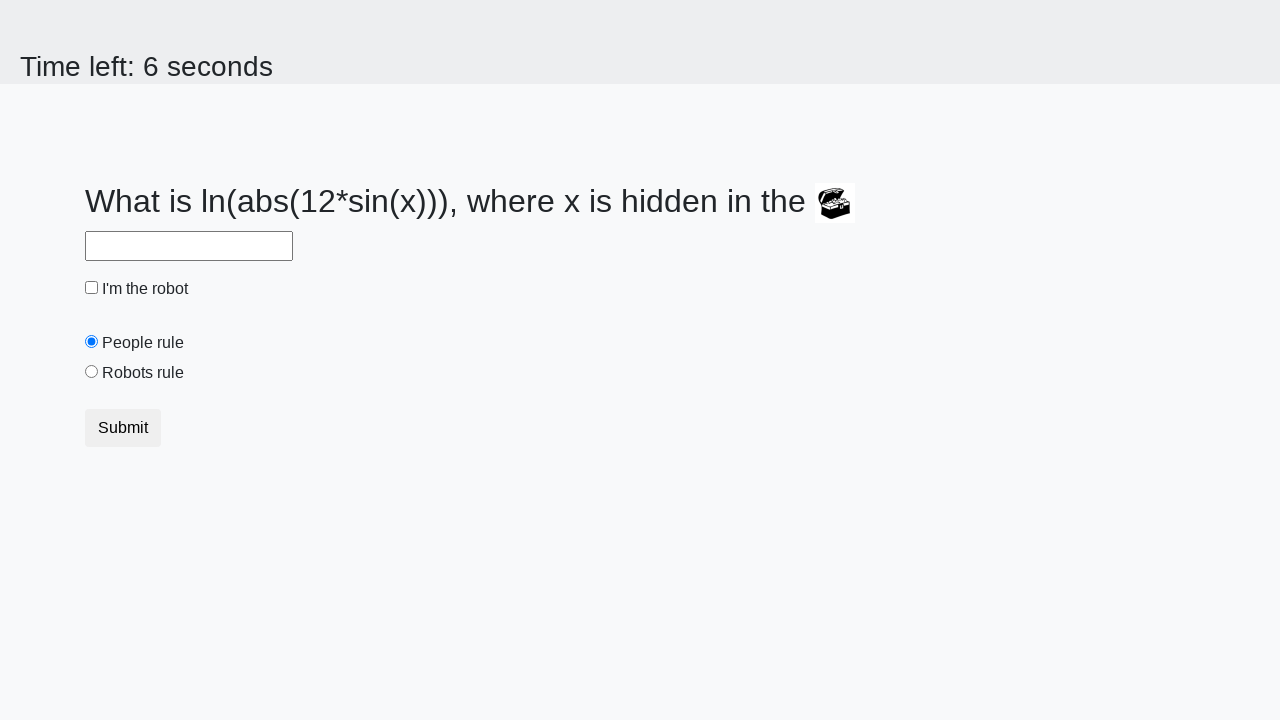

Calculated mathematical result using extracted value
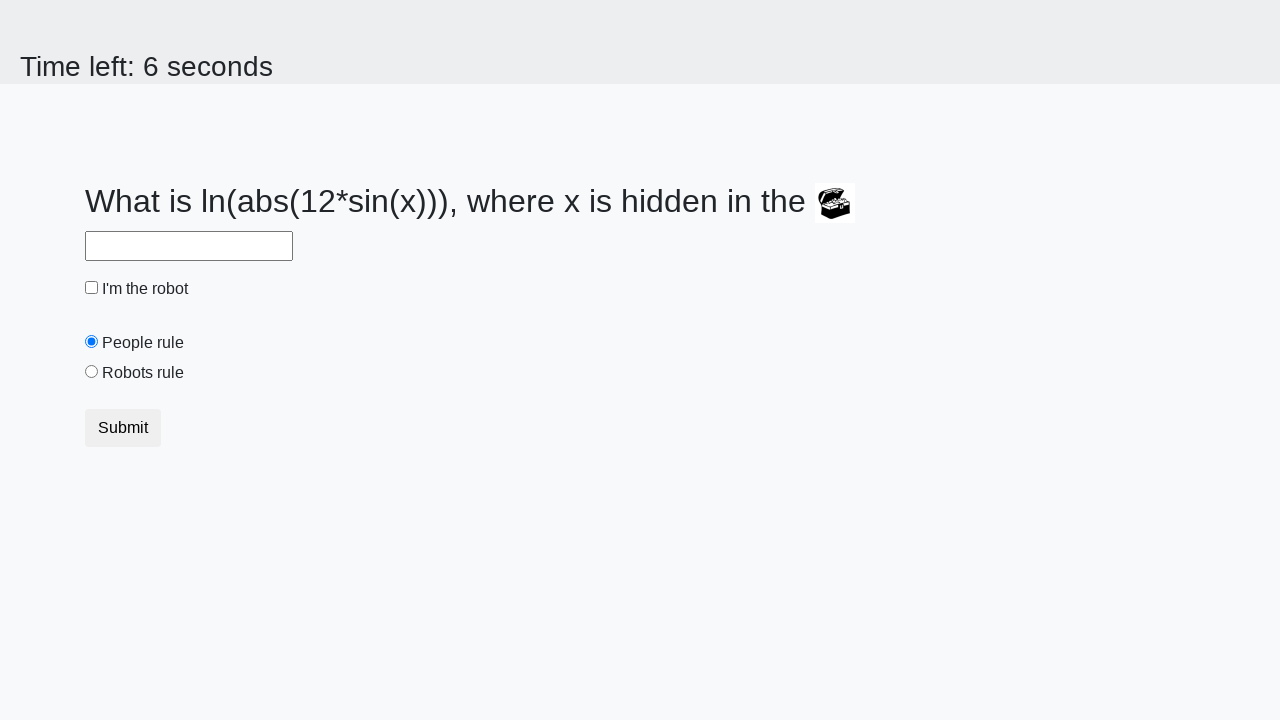

Filled answer field with calculated result on #answer
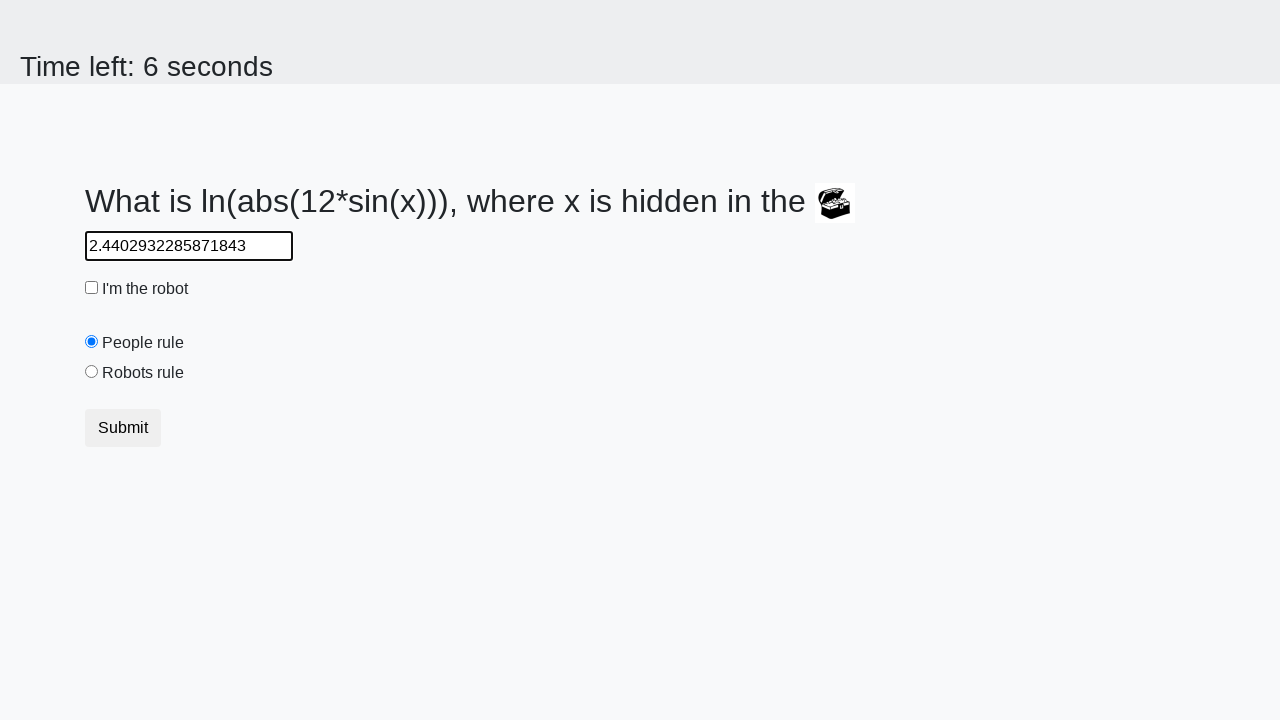

Checked the robot checkbox at (92, 288) on #robotCheckbox
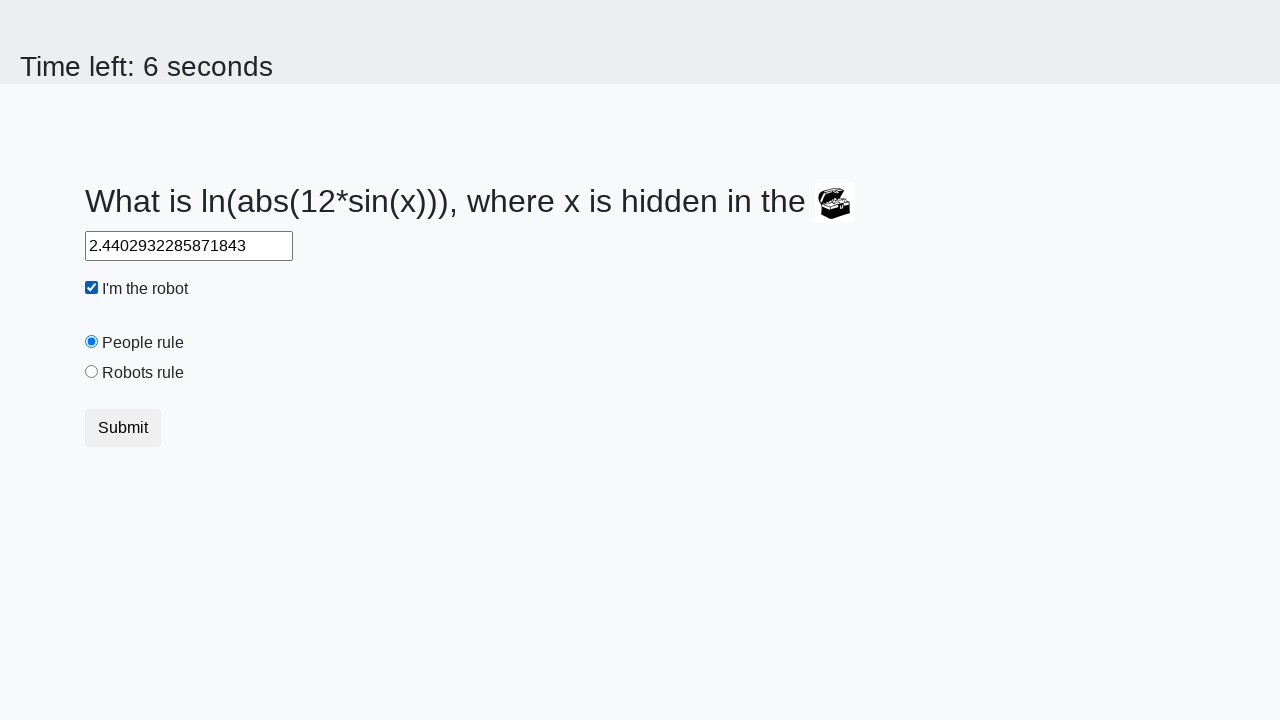

Checked the robots rule checkbox at (92, 372) on #robotsRule
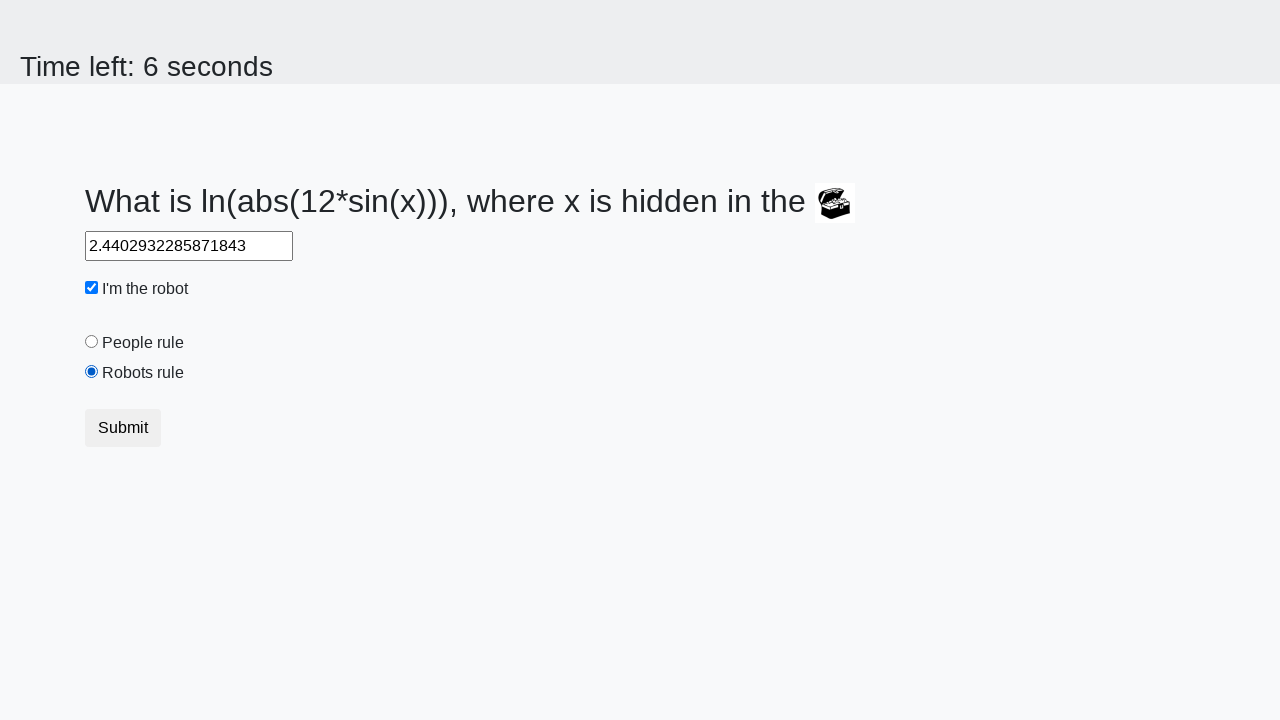

Clicked submit button to submit form at (123, 428) on button
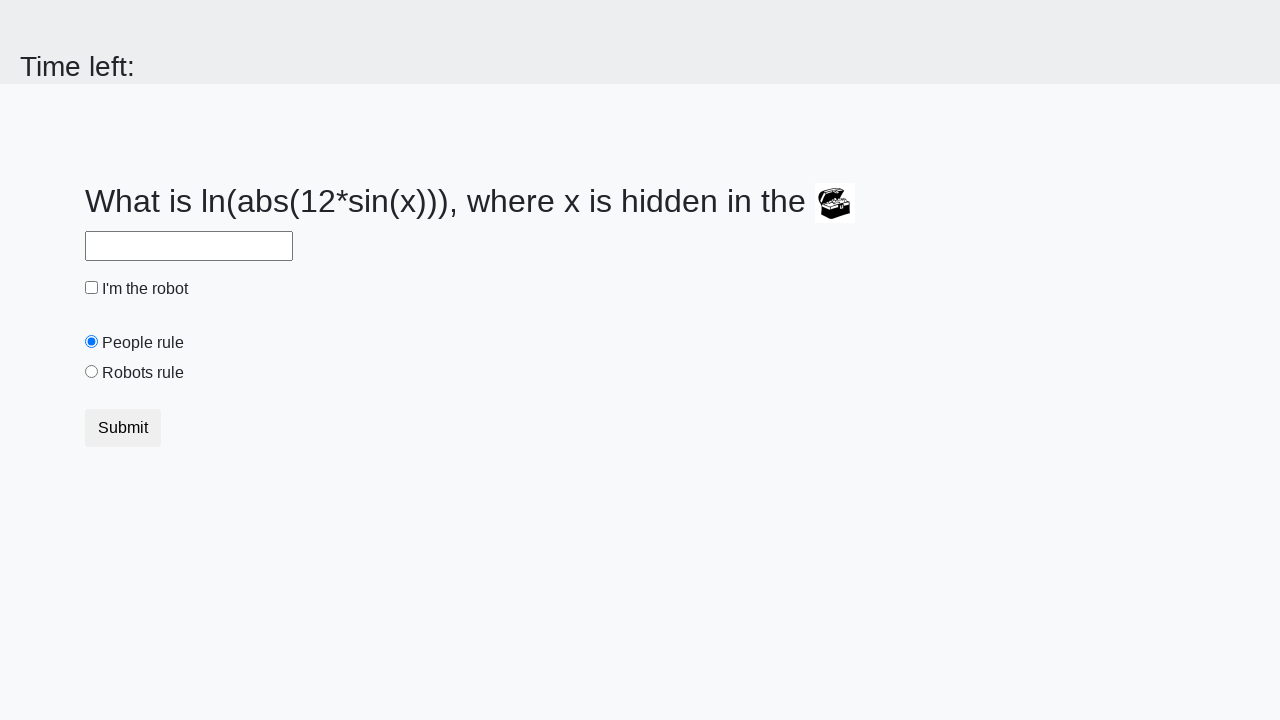

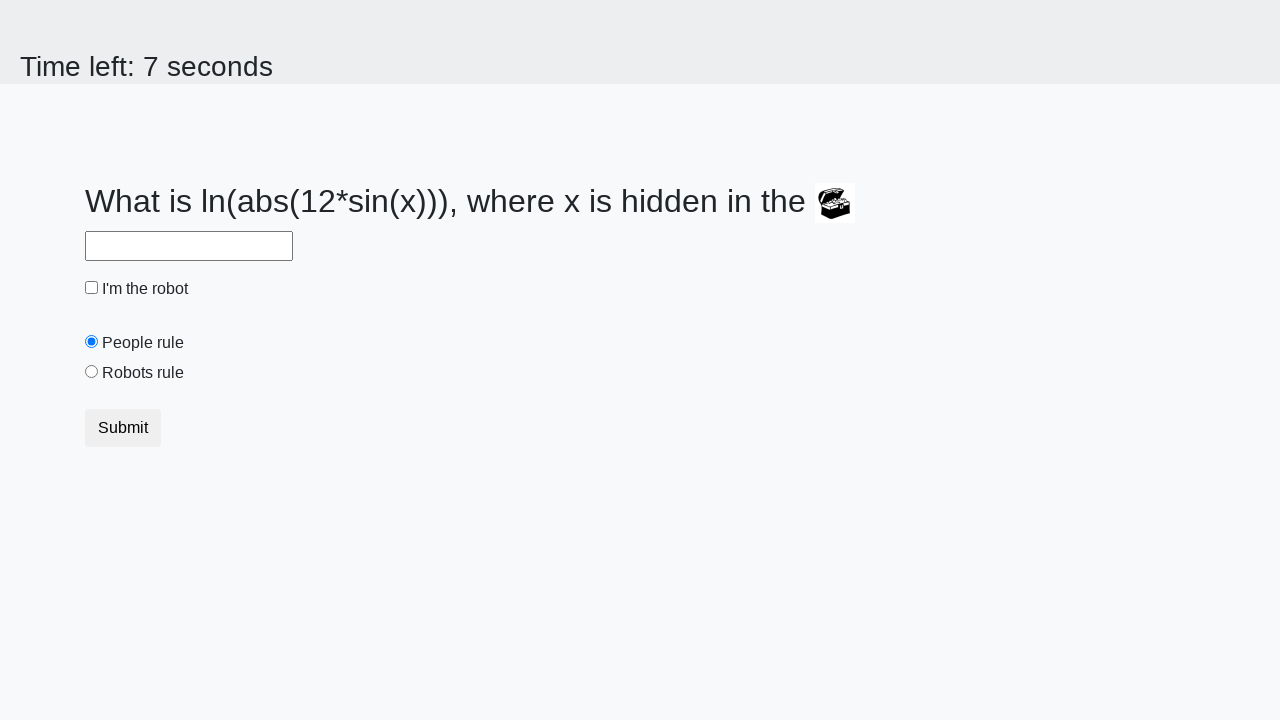